Tests radio button functionality by selecting the third radio button option

Starting URL: https://rahulshettyacademy.com/AutomationPractice/

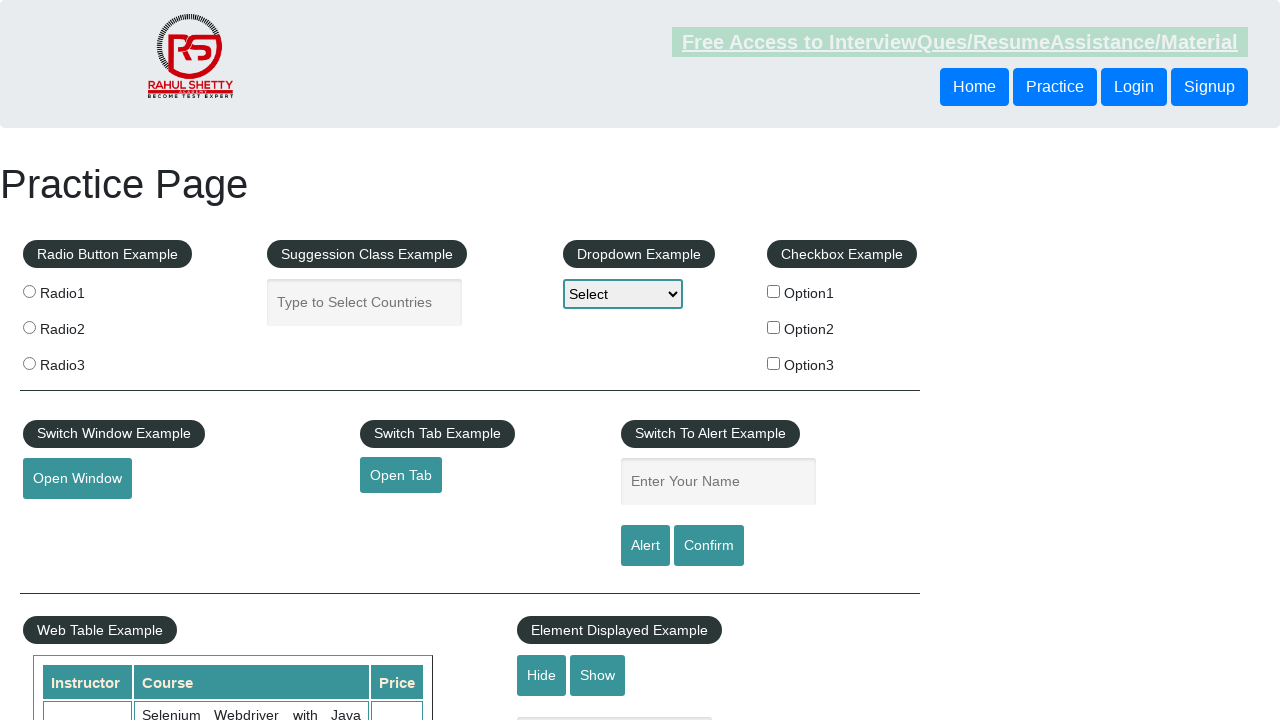

Clicked the third radio button option at (29, 363) on input[value='radio3']
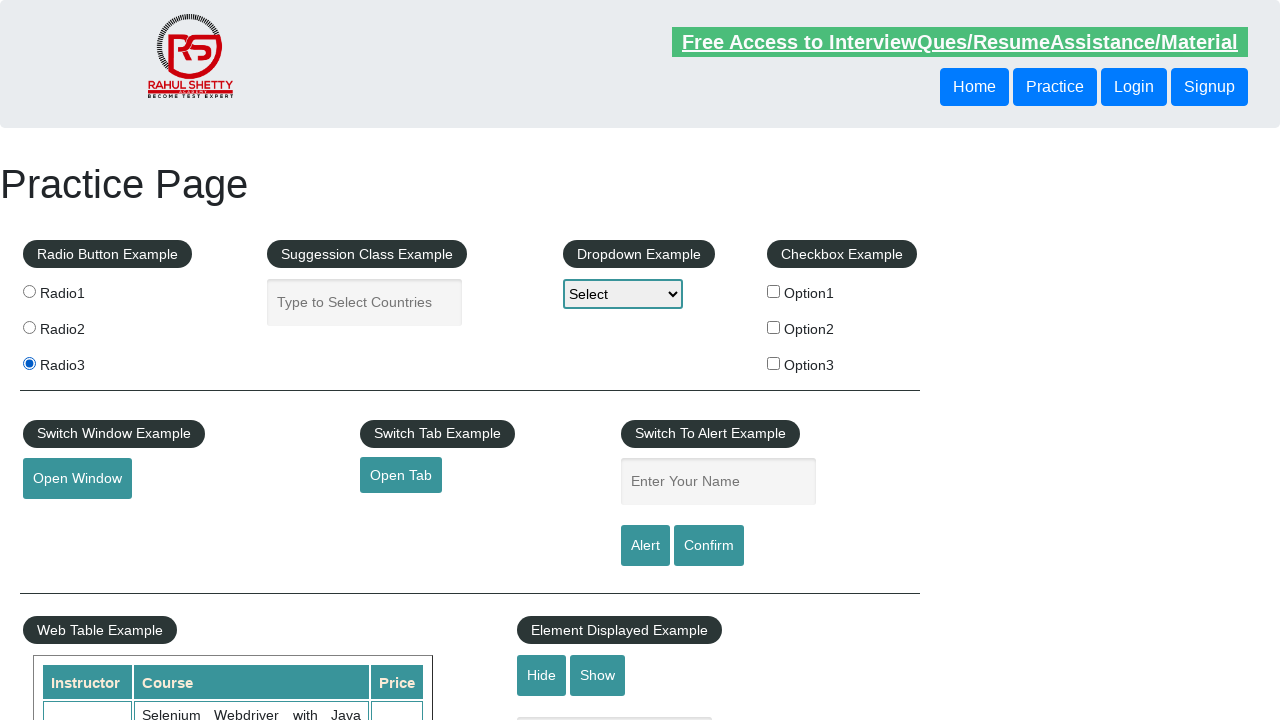

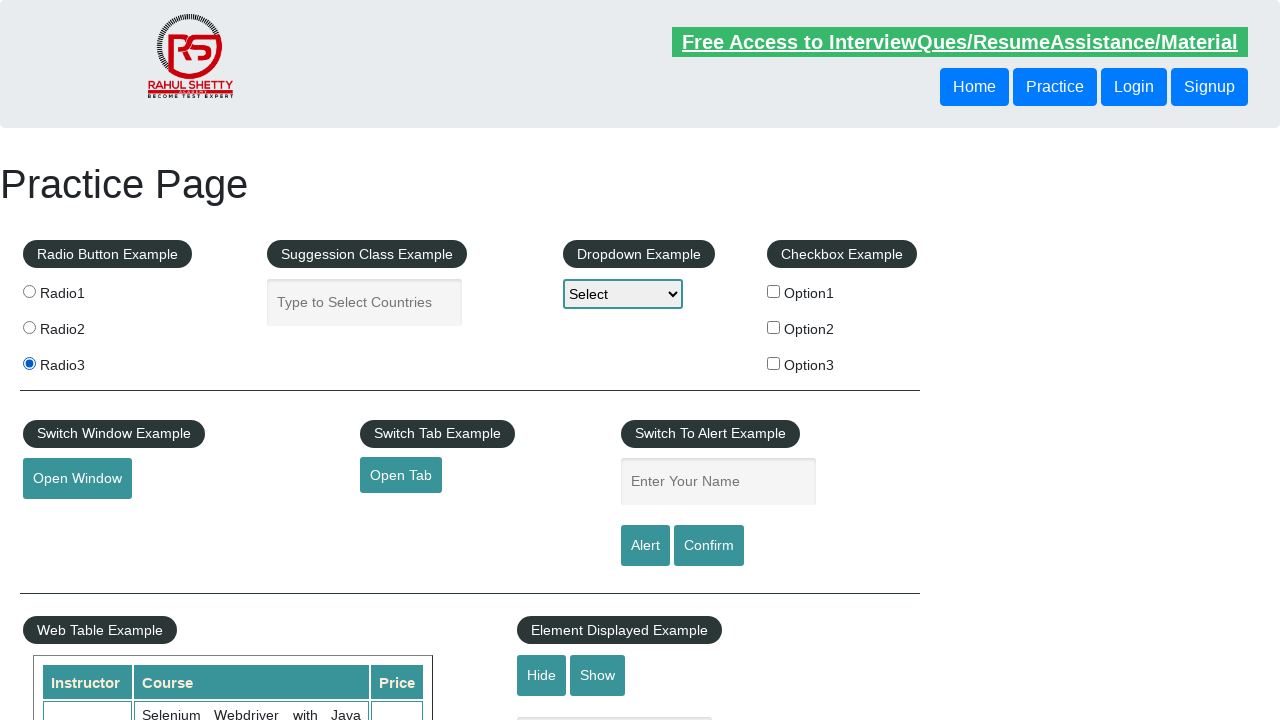